Tests basic JavaScript alert handling by clicking a button that triggers an alert and accepting it

Starting URL: https://demoqa.com/alerts

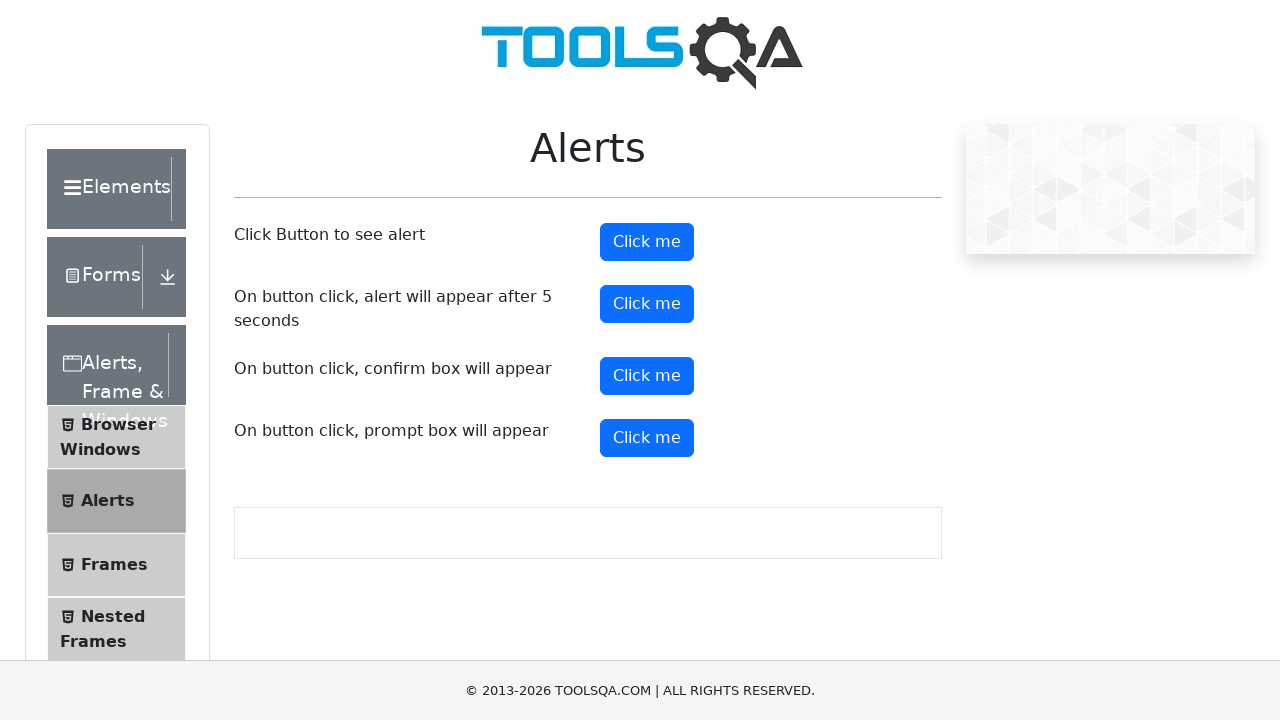

Clicked button to trigger JavaScript alert at (647, 242) on button#alertButton
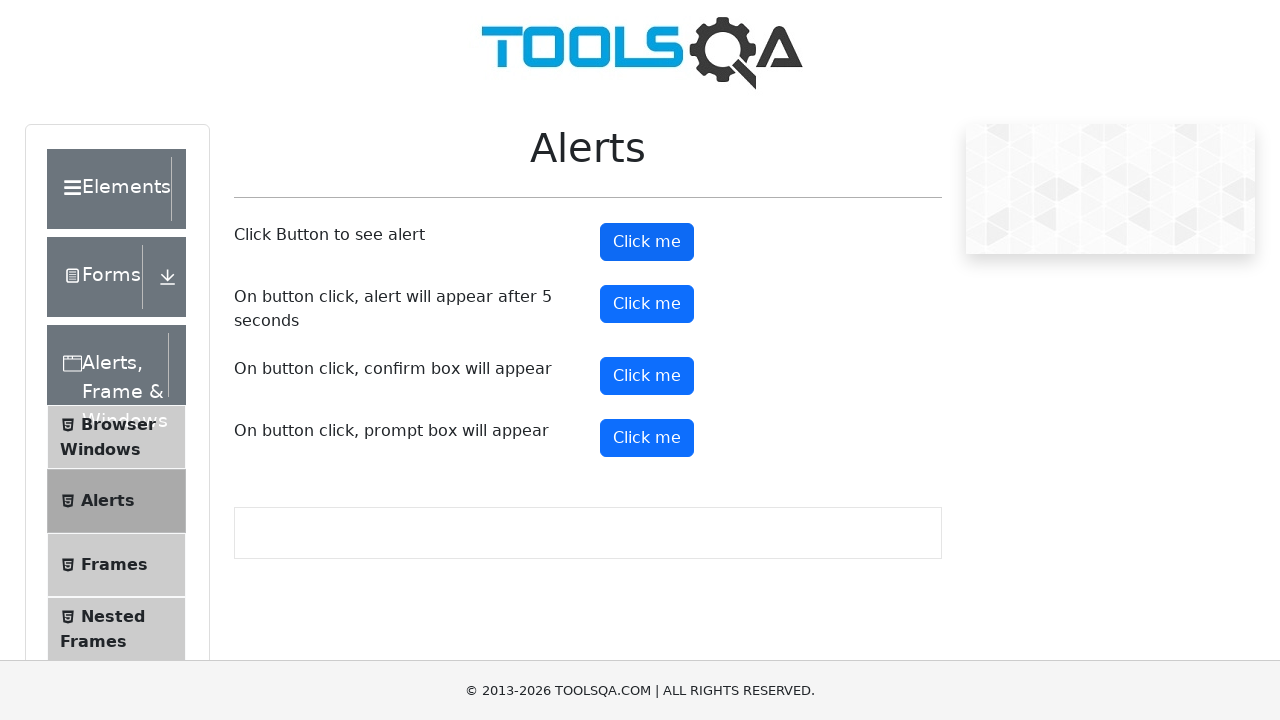

Set up dialog handler to accept alerts
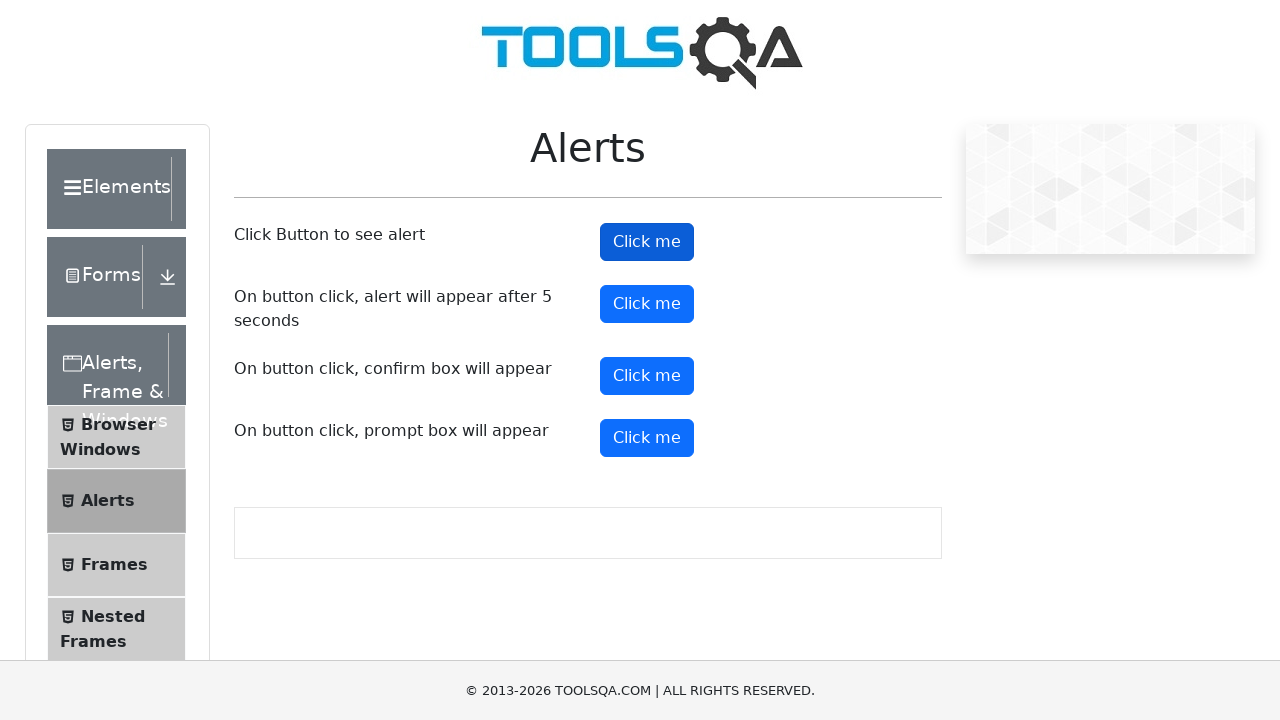

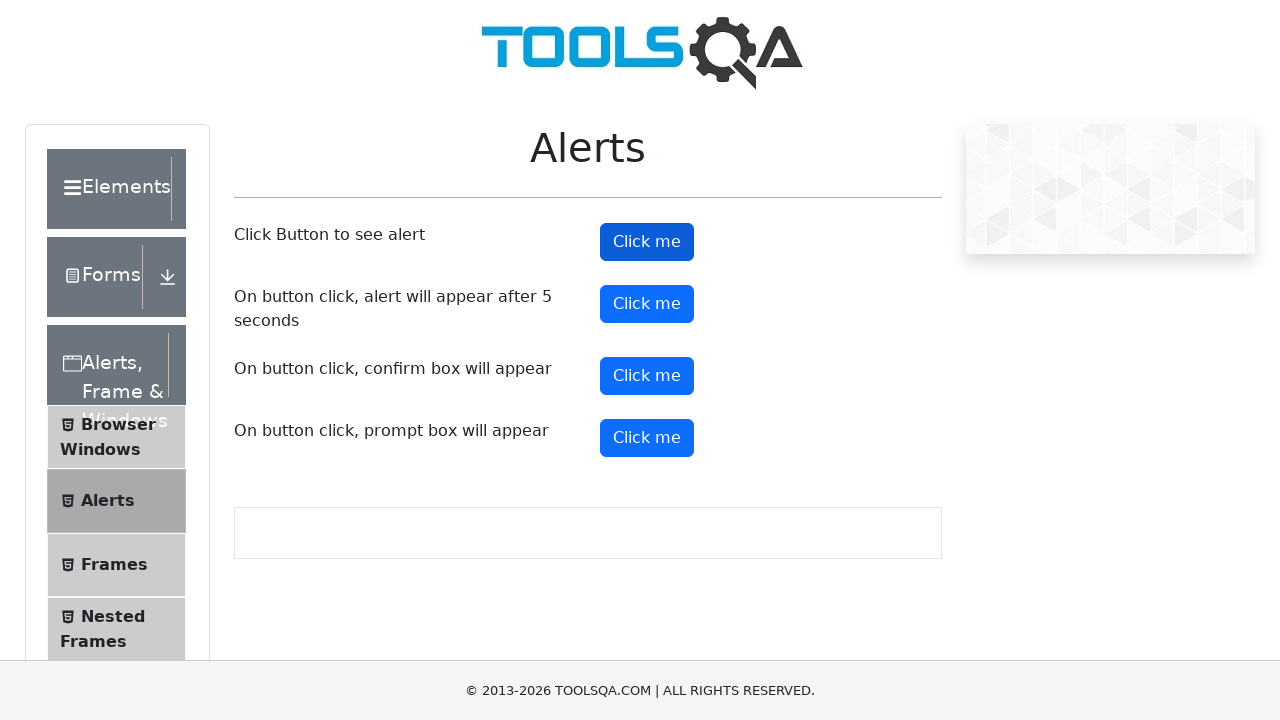